Tests the Training Support website navigation by clicking the "About Us" link from the homepage and verifying that the user is redirected to the About Us page with the correct heading.

Starting URL: https://training-support.net

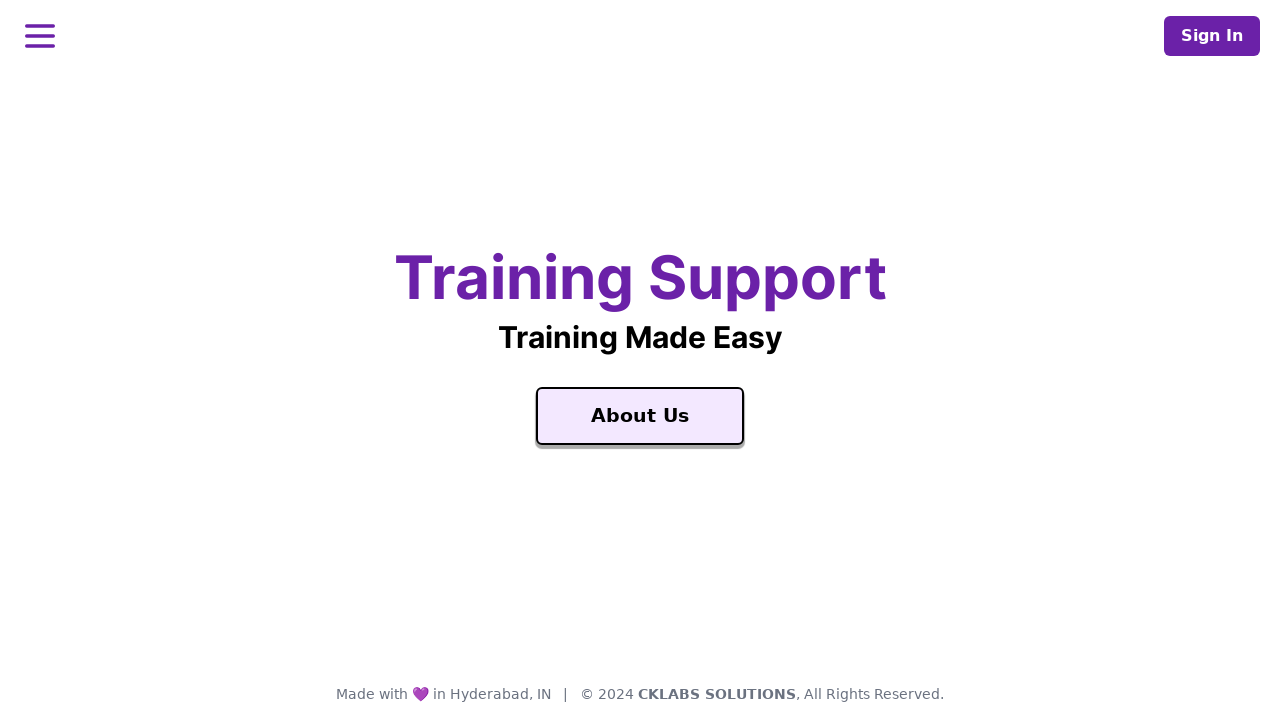

Verified homepage title is 'Training Support'
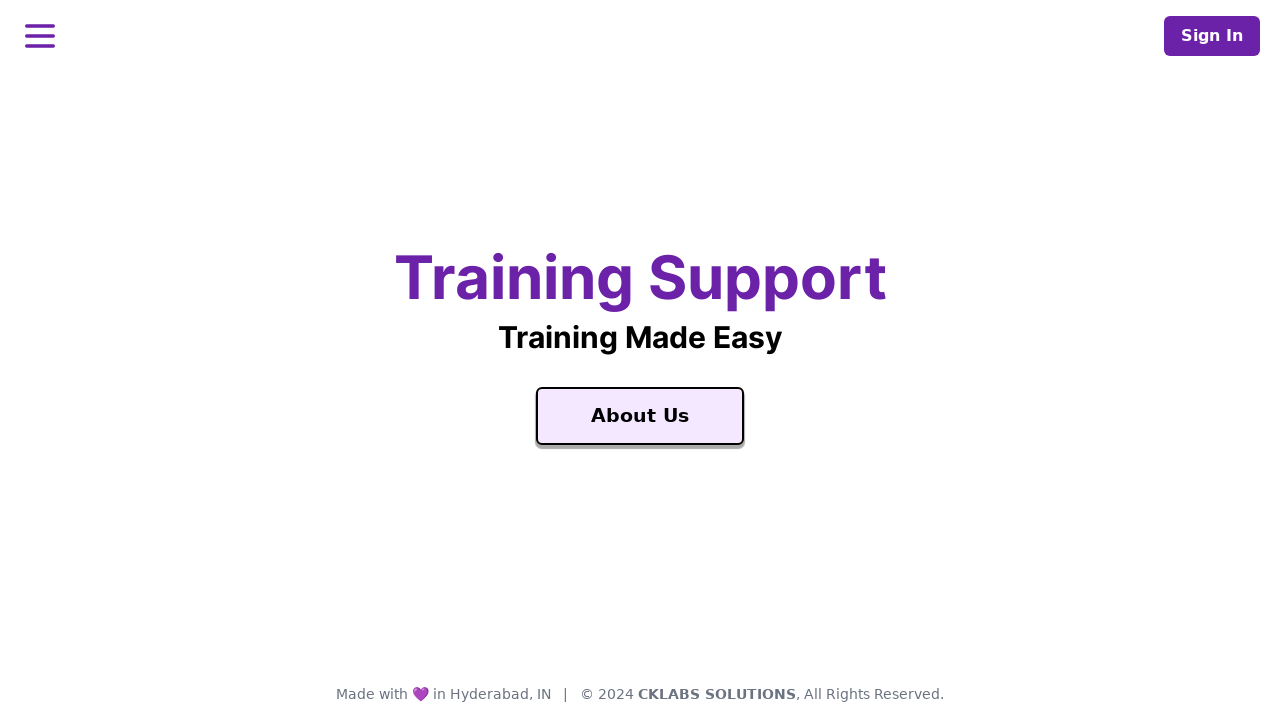

Clicked 'About Us' link at (640, 416) on text=About Us
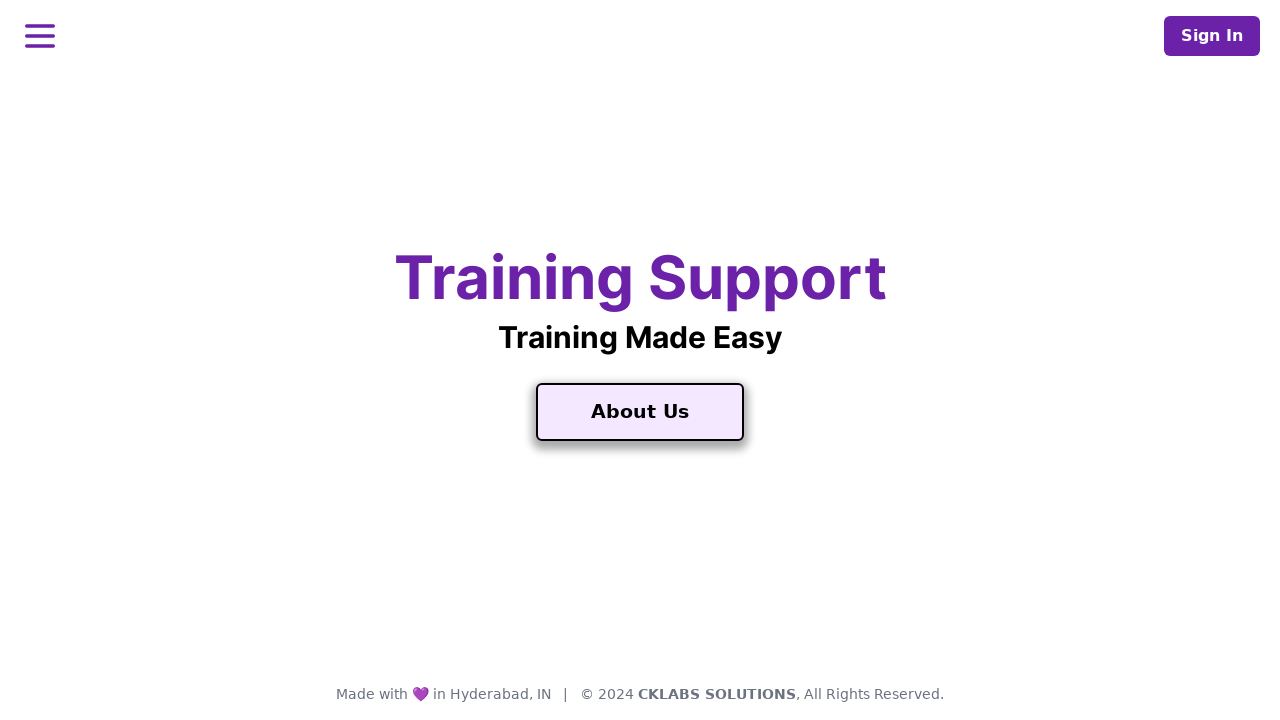

About Us page loaded with title 'About Training Support'
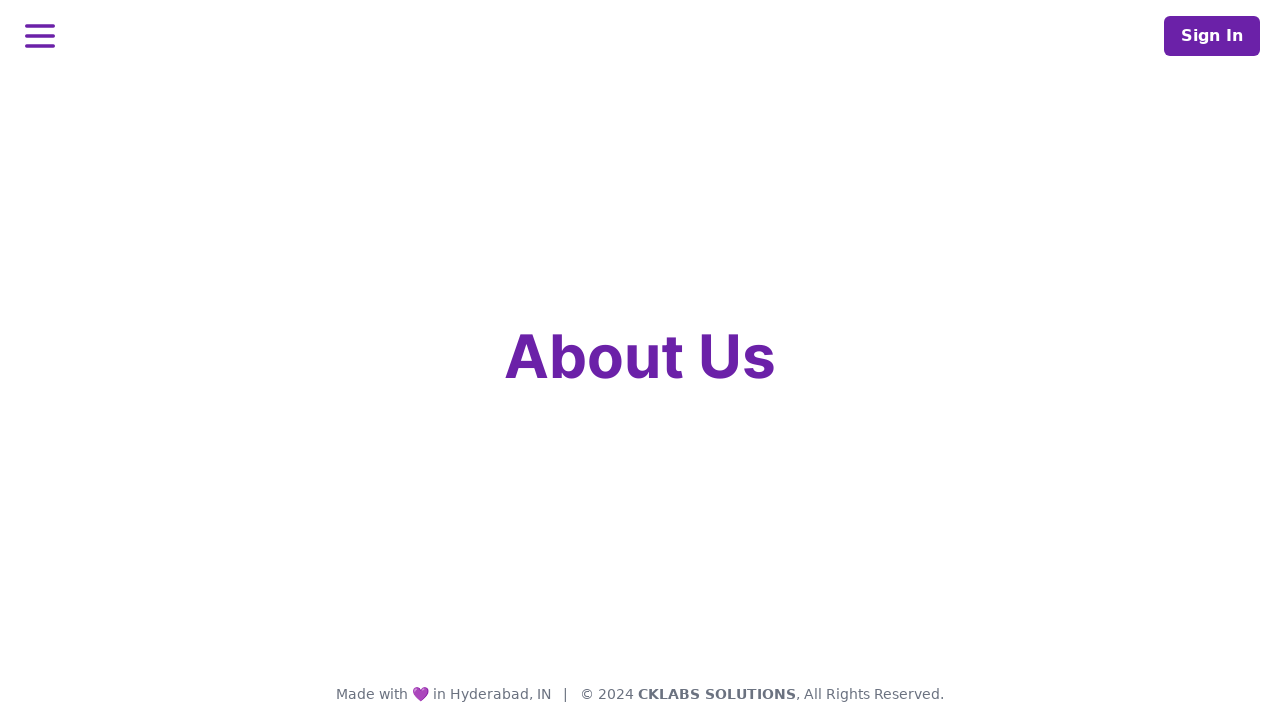

Retrieved page heading text
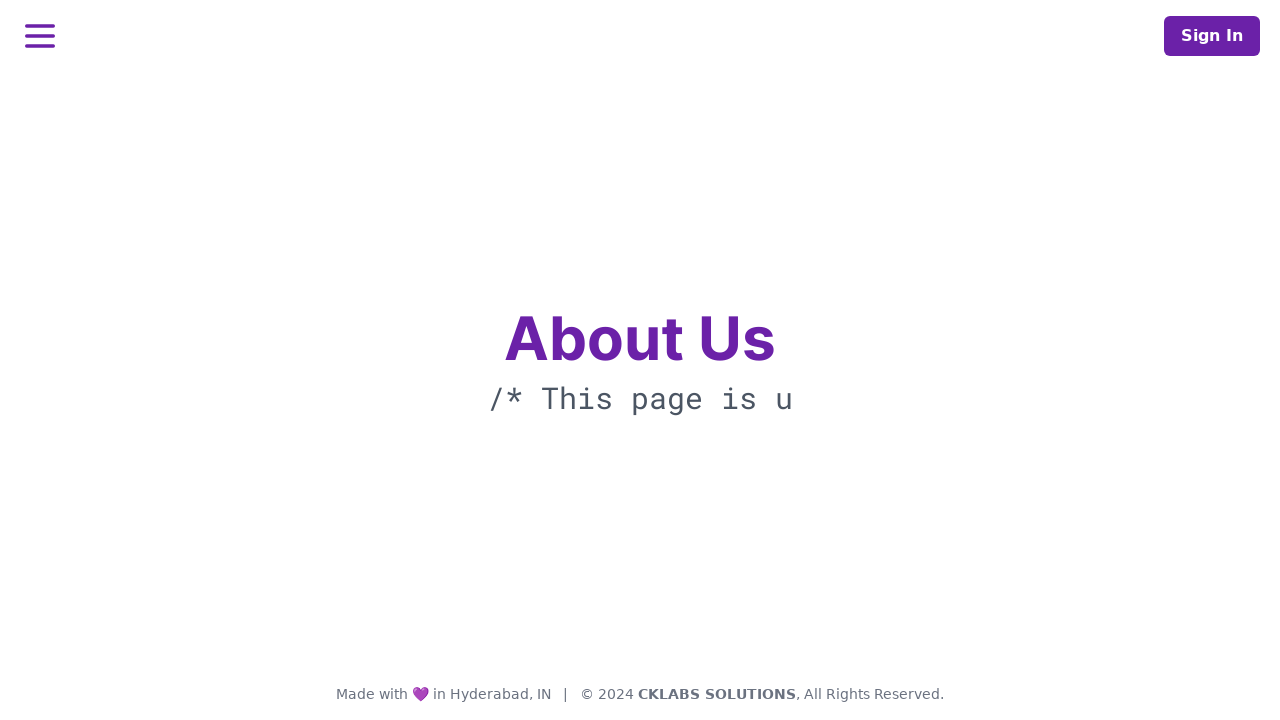

Verified page heading is 'About Us'
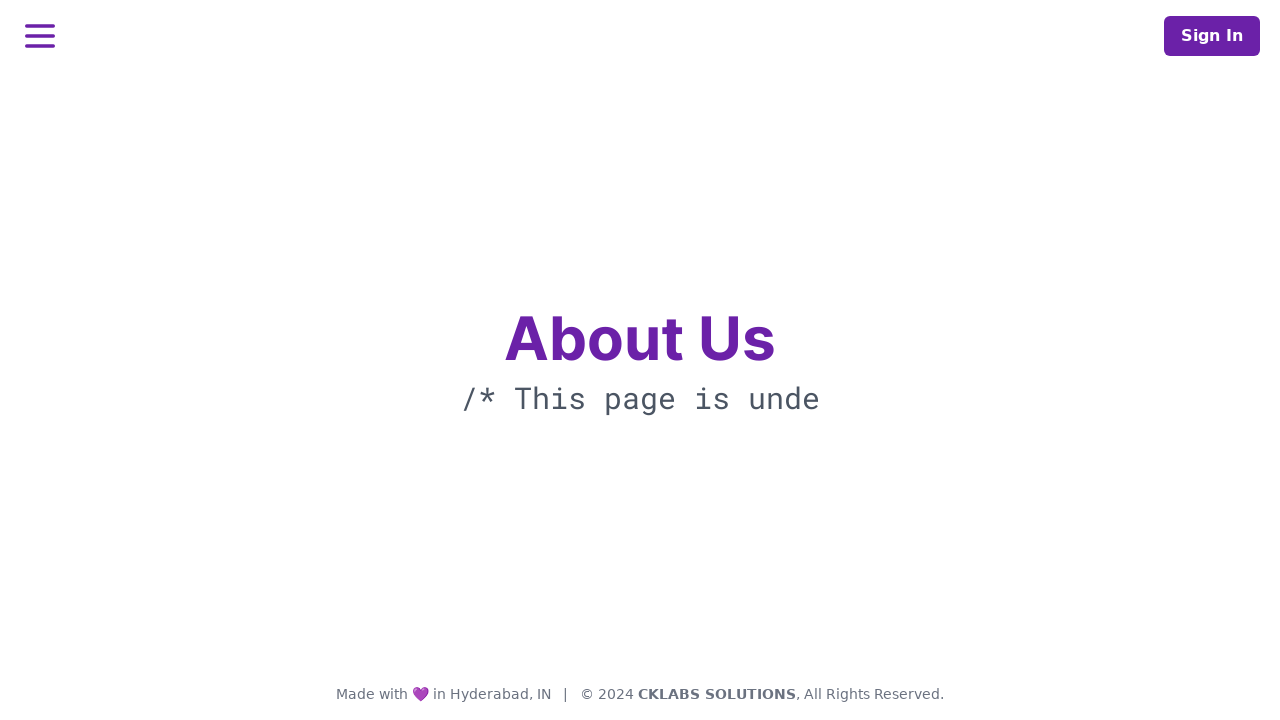

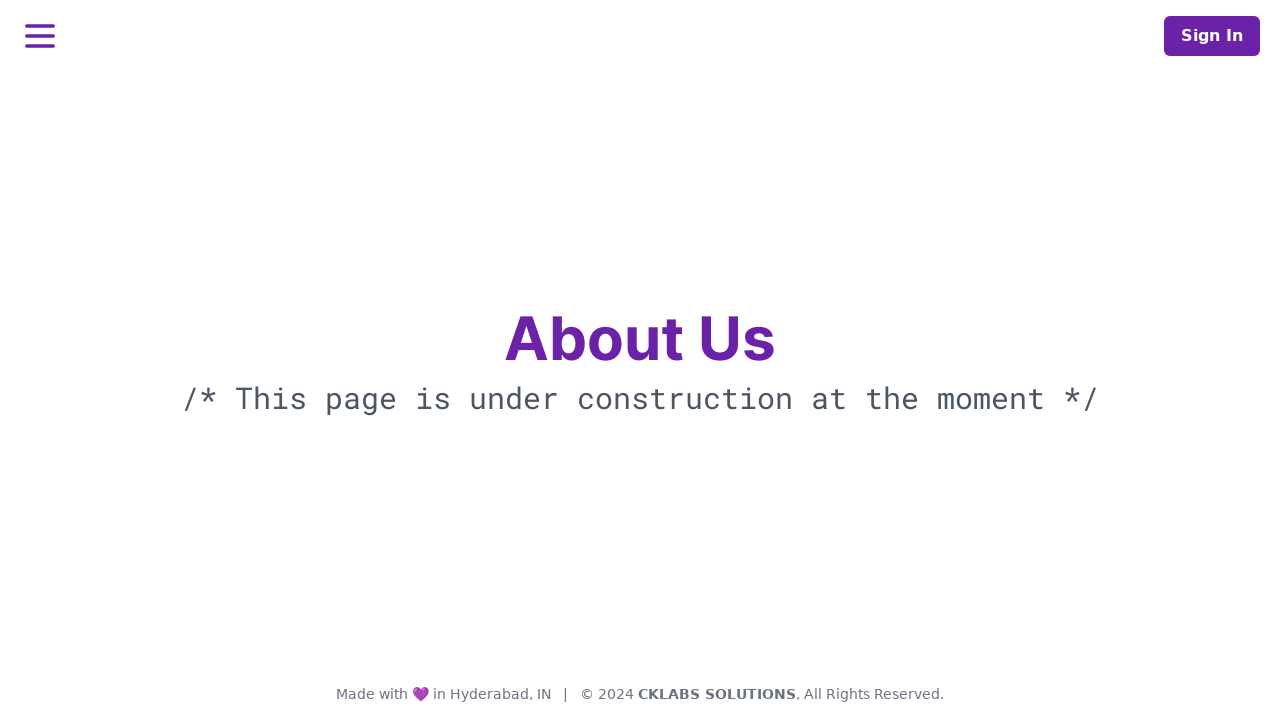